Navigates to a page with HTML forms and selects all checkboxes that are not already selected

Starting URL: http://echoecho.com/htmlforms09.htm

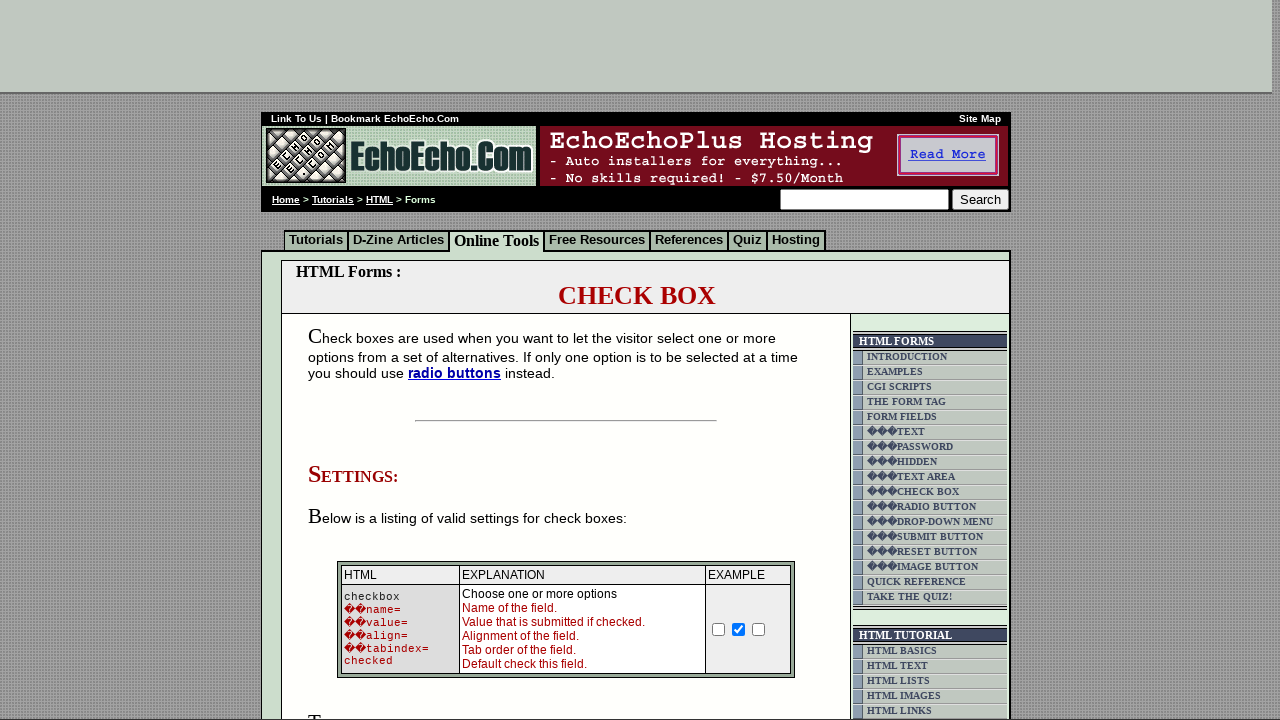

Navigated to HTML forms page
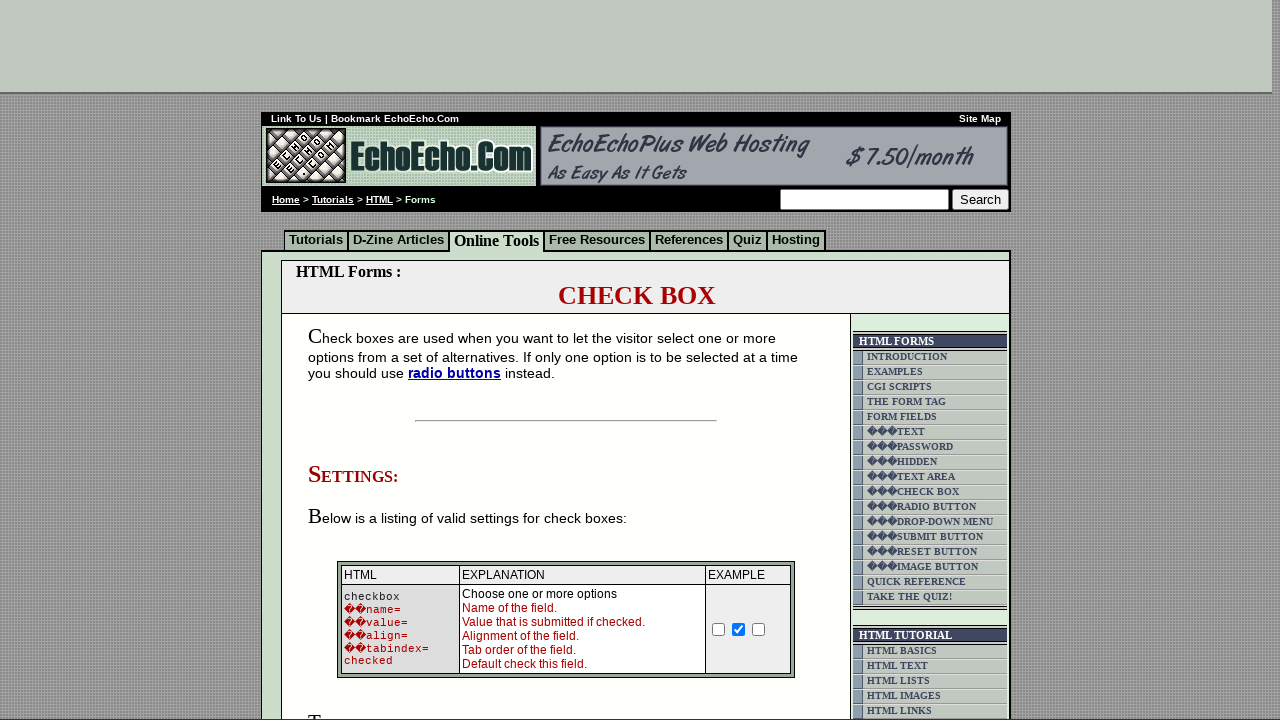

Checkboxes loaded on the page
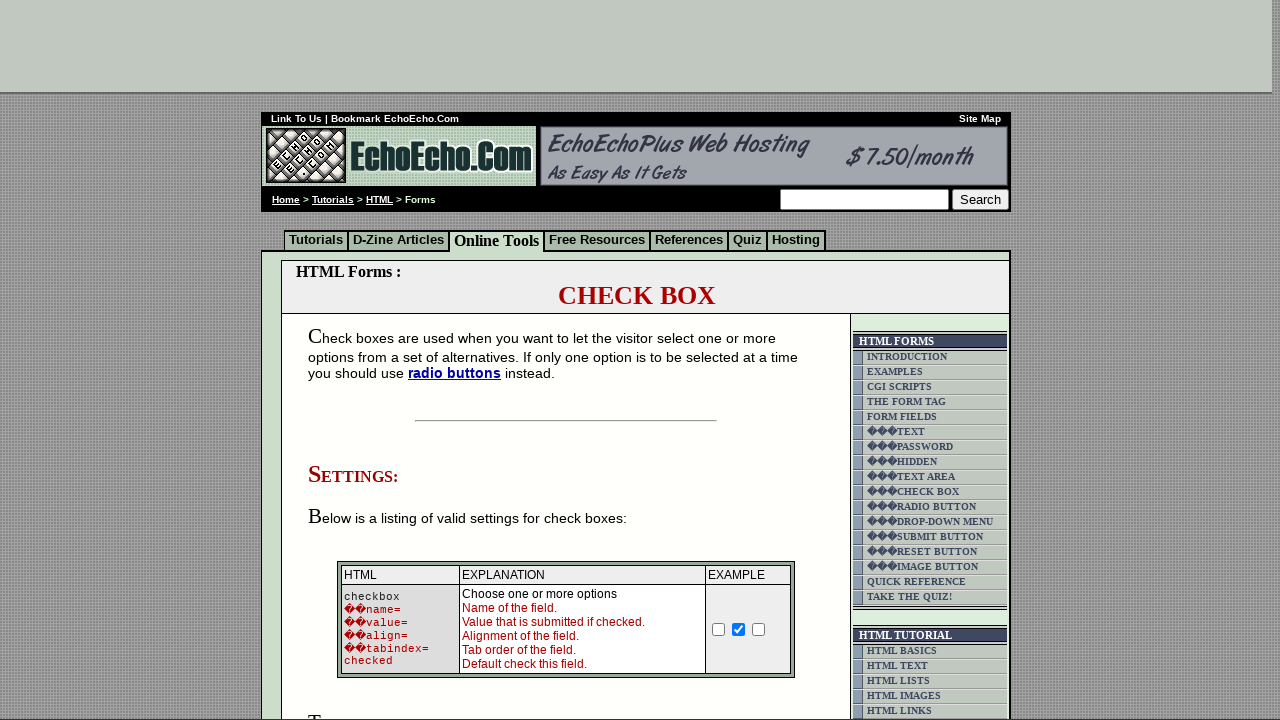

Located all checkboxes with name 'Checkbox'
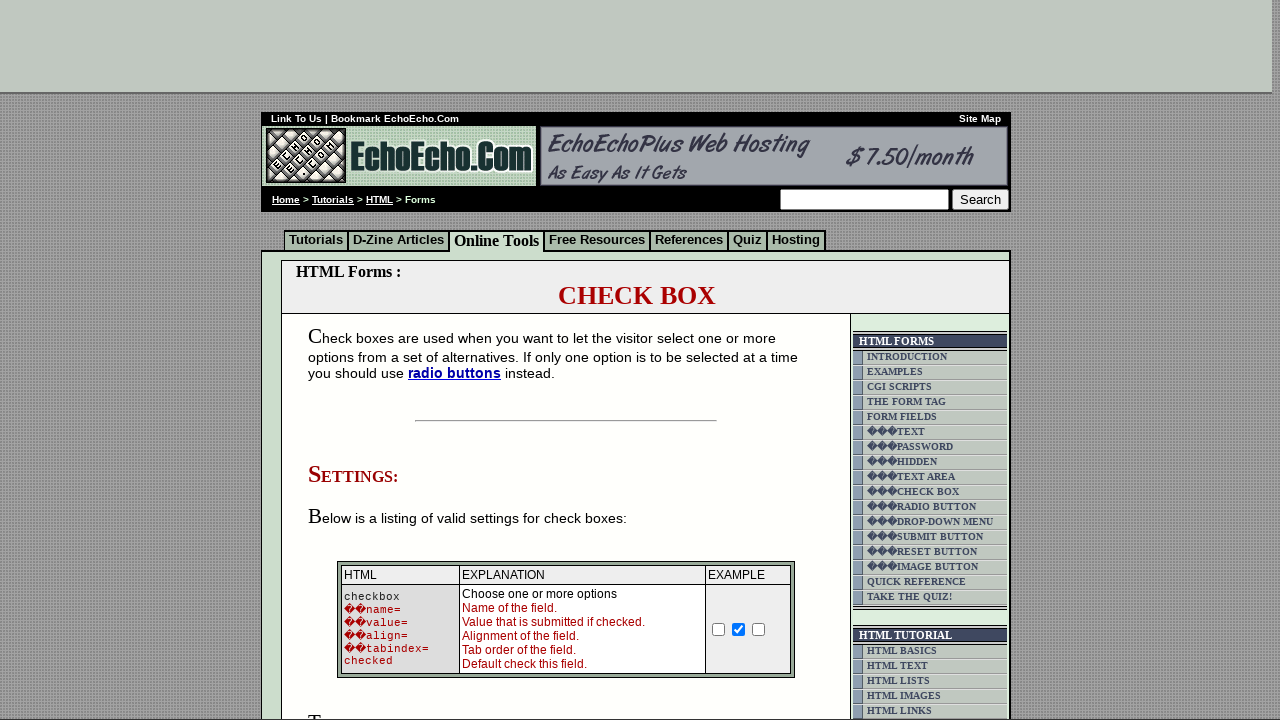

Found 3 checkboxes on the page
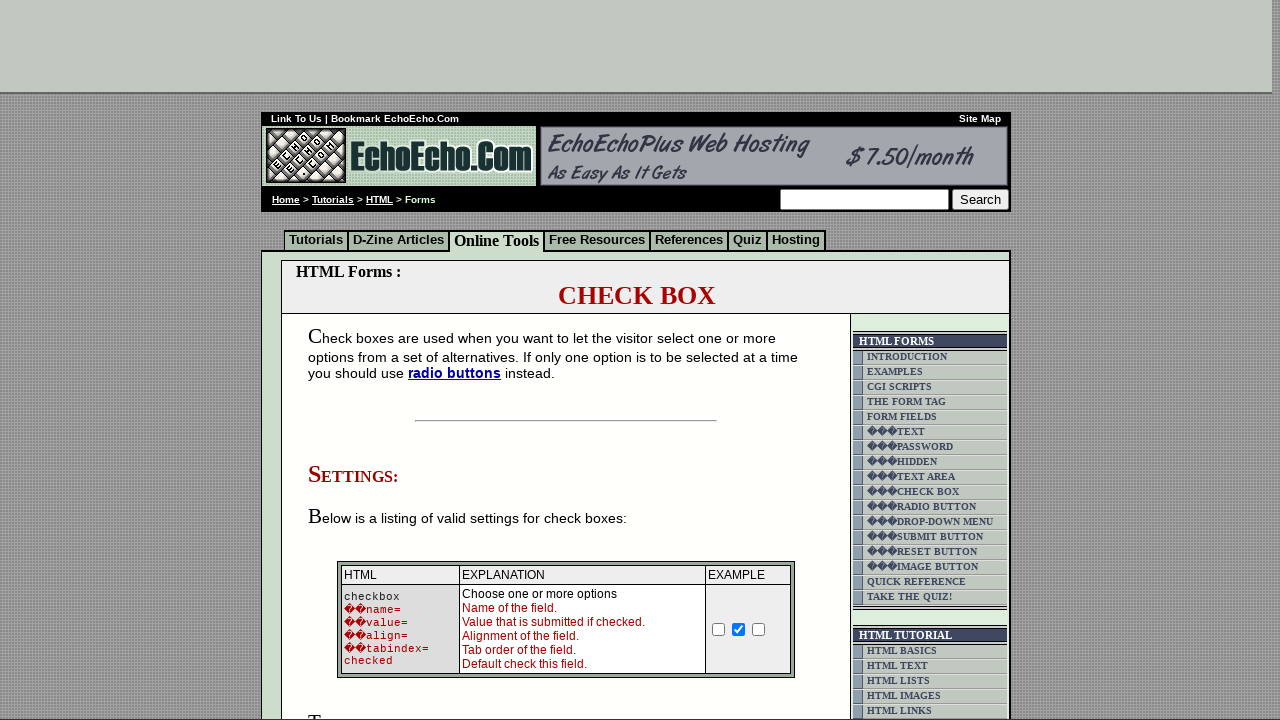

Selected checkbox 1 of 3 at (719, 629) on input[name='Checkbox'] >> nth=0
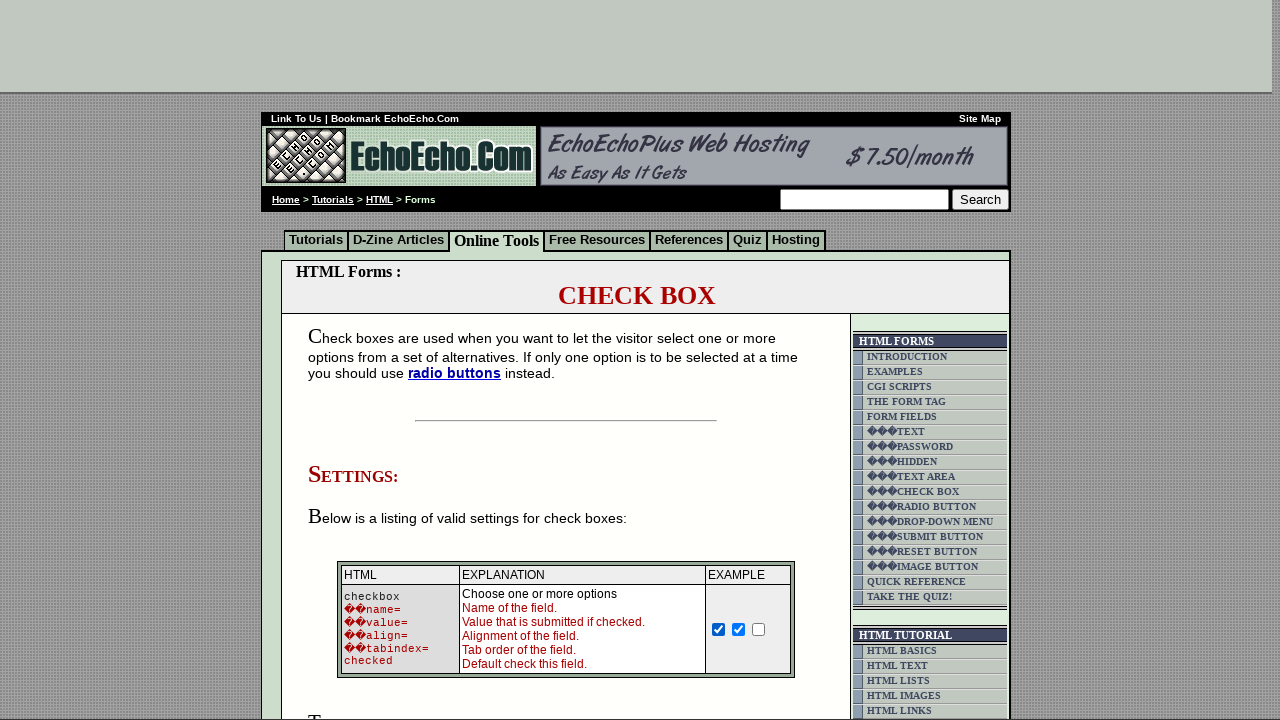

Checkbox 2 of 3 was already selected
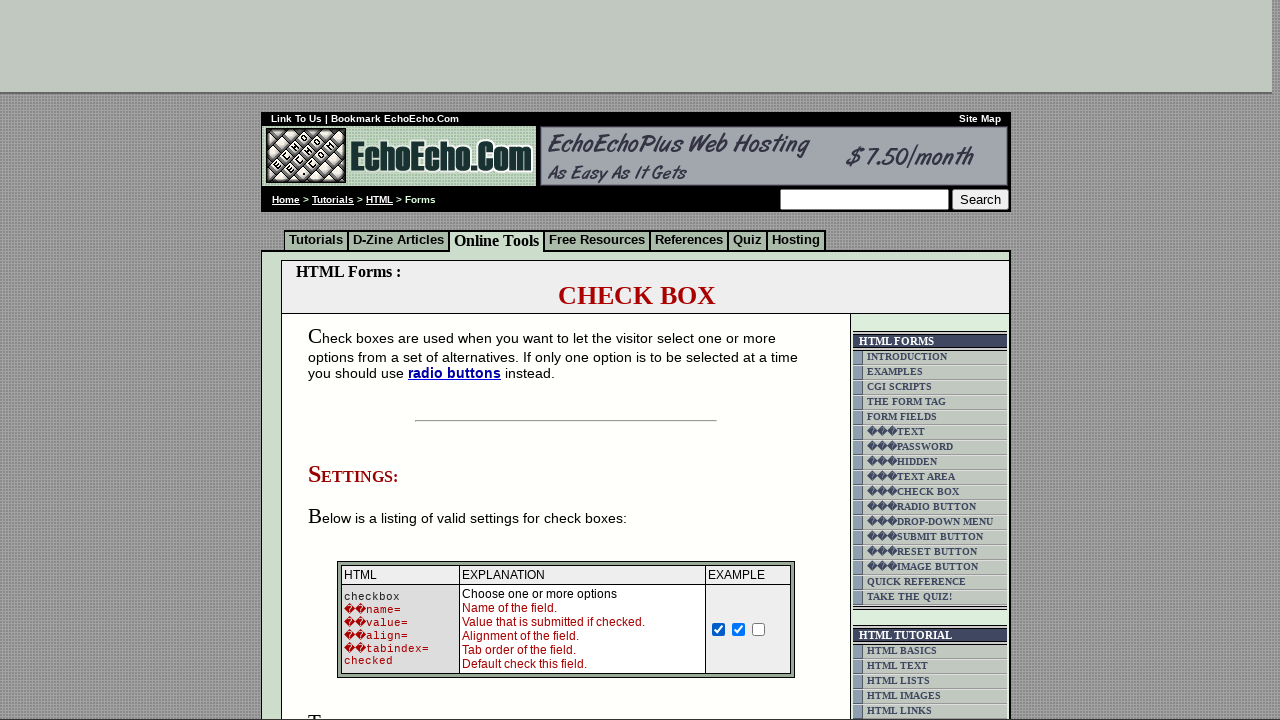

Selected checkbox 3 of 3 at (759, 629) on input[name='Checkbox'] >> nth=2
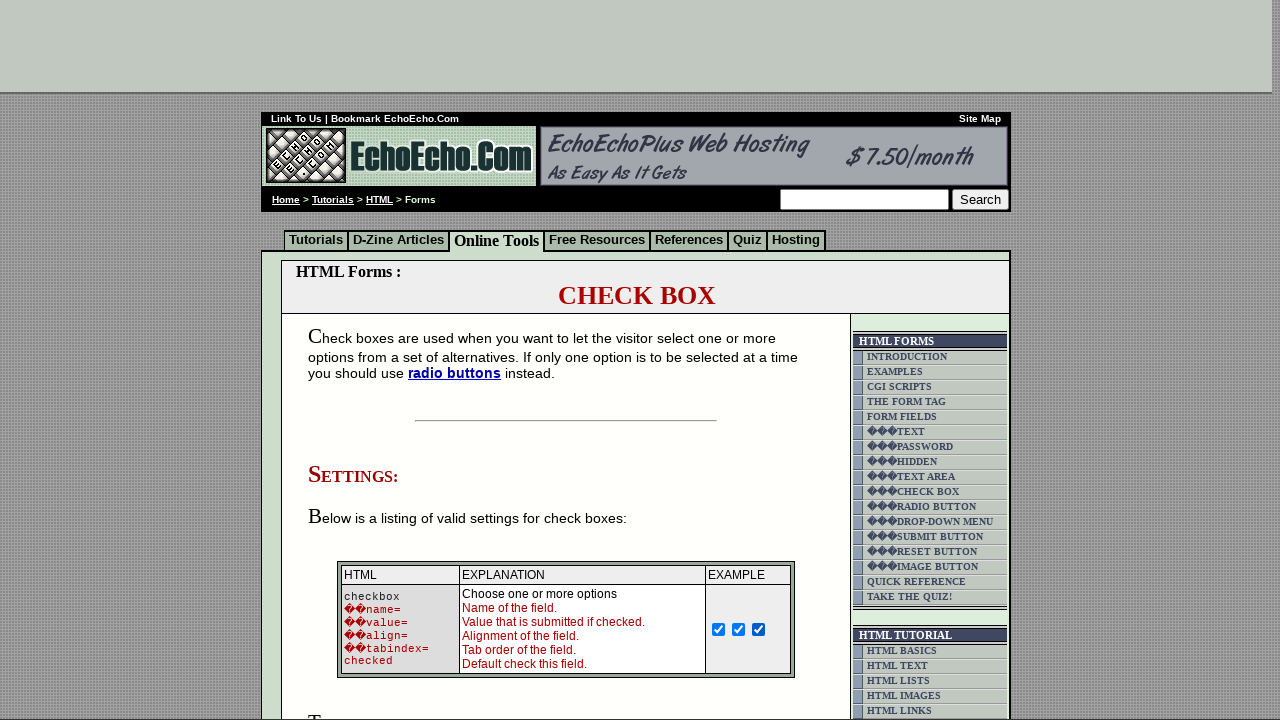

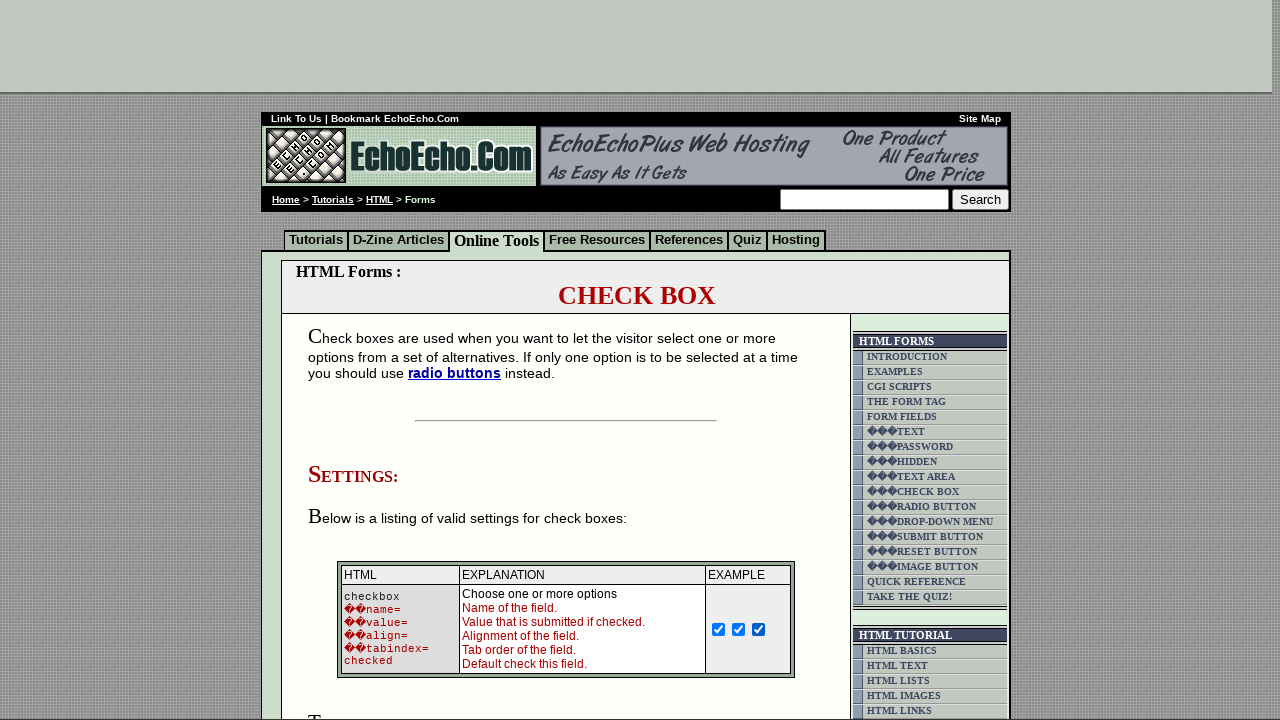